Navigates to DuckDuckGo search engine and types a search query into the search input field

Starting URL: https://duckduckgo.com/

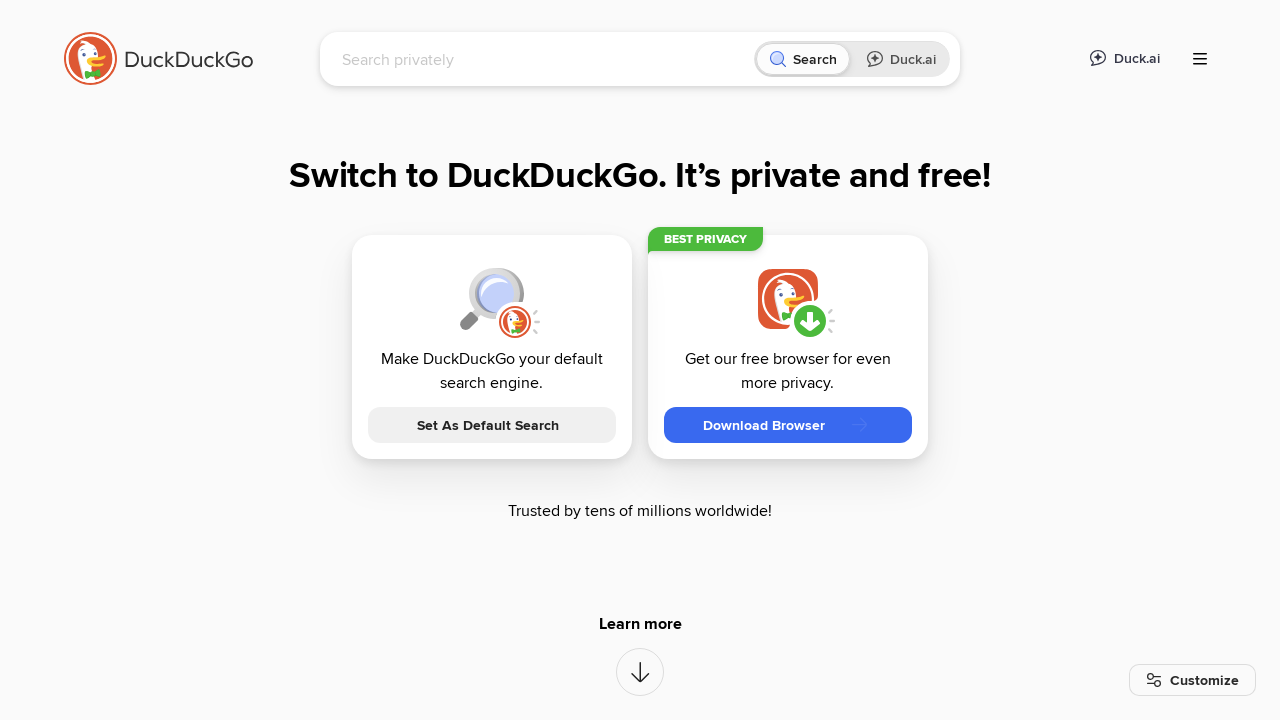

DuckDuckGo page fully loaded (networkidle state reached)
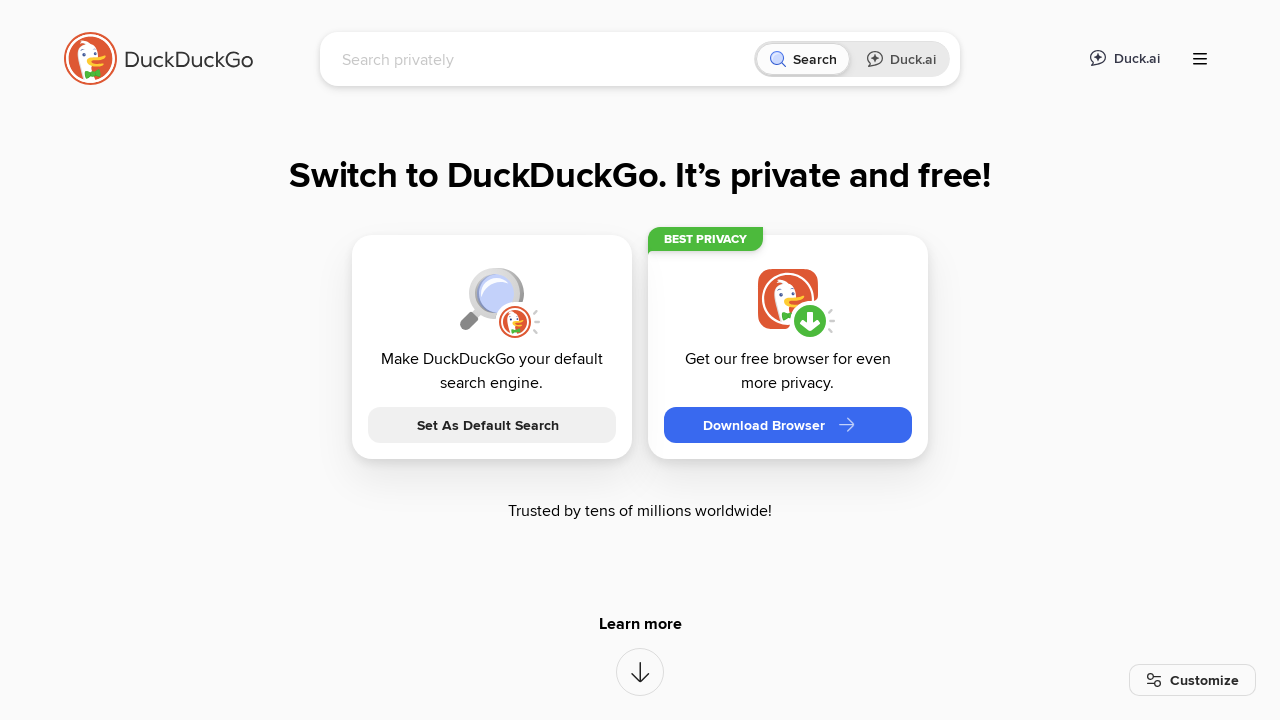

Typed 'Playwright' into the search input field on input[name='q']
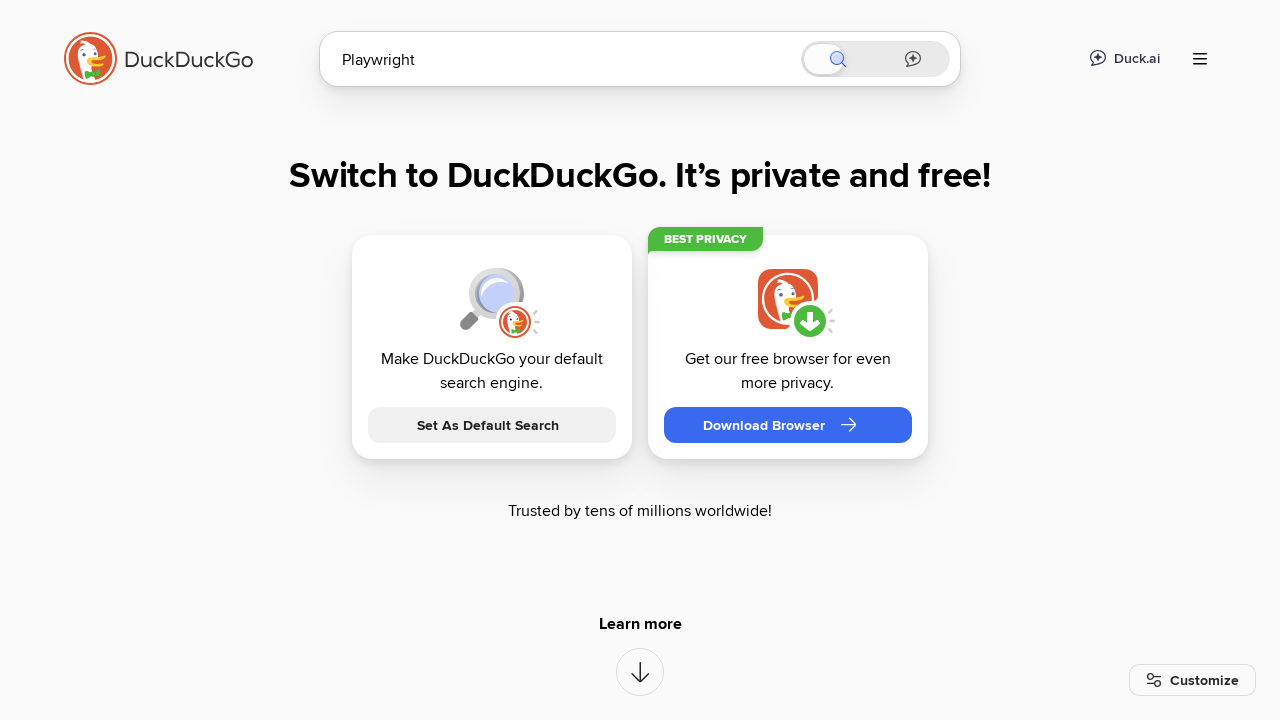

Verified search input field contains 'Playwright'
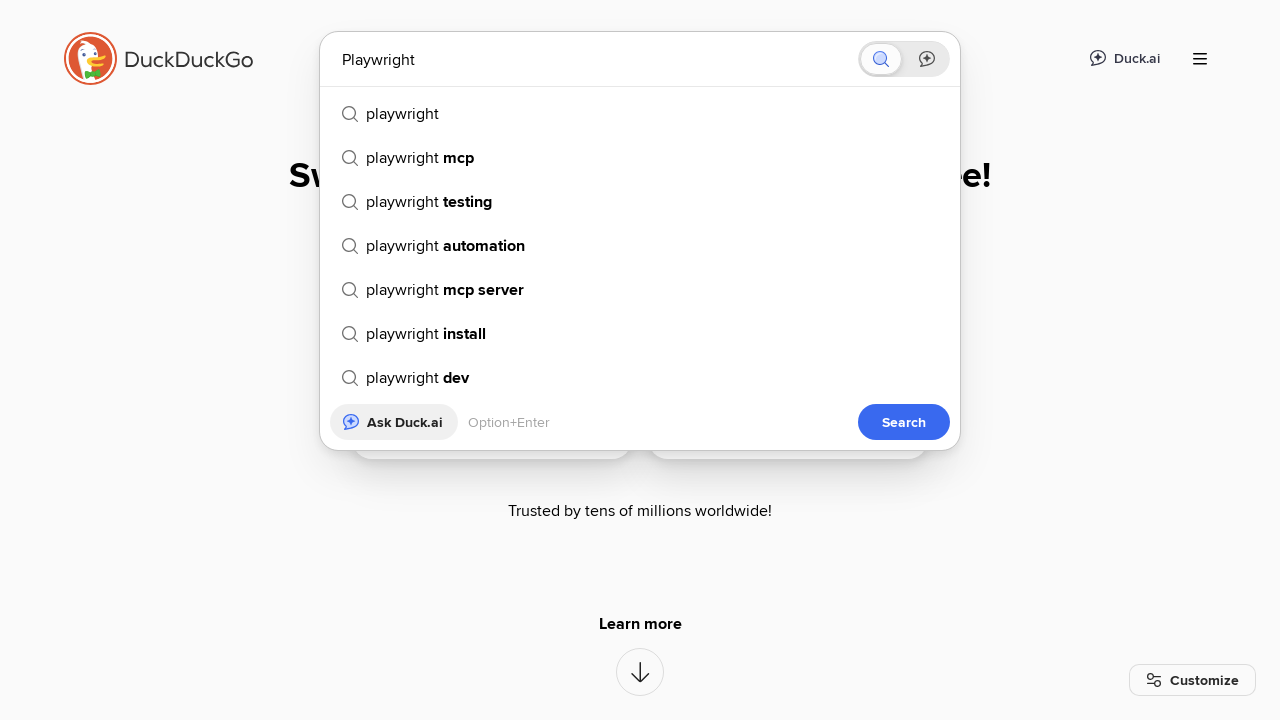

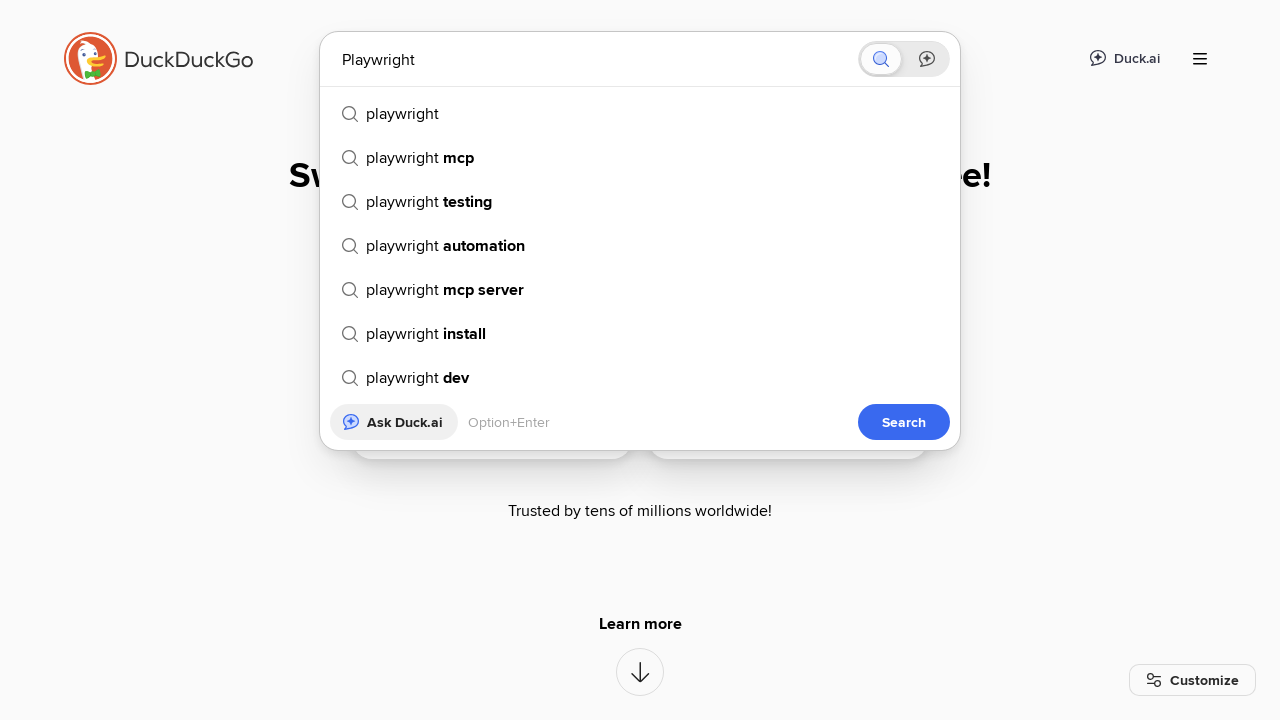